Tests AJAX data loading by clicking a button and waiting for the success message to appear

Starting URL: http://www.uitestingplayground.com/ajax

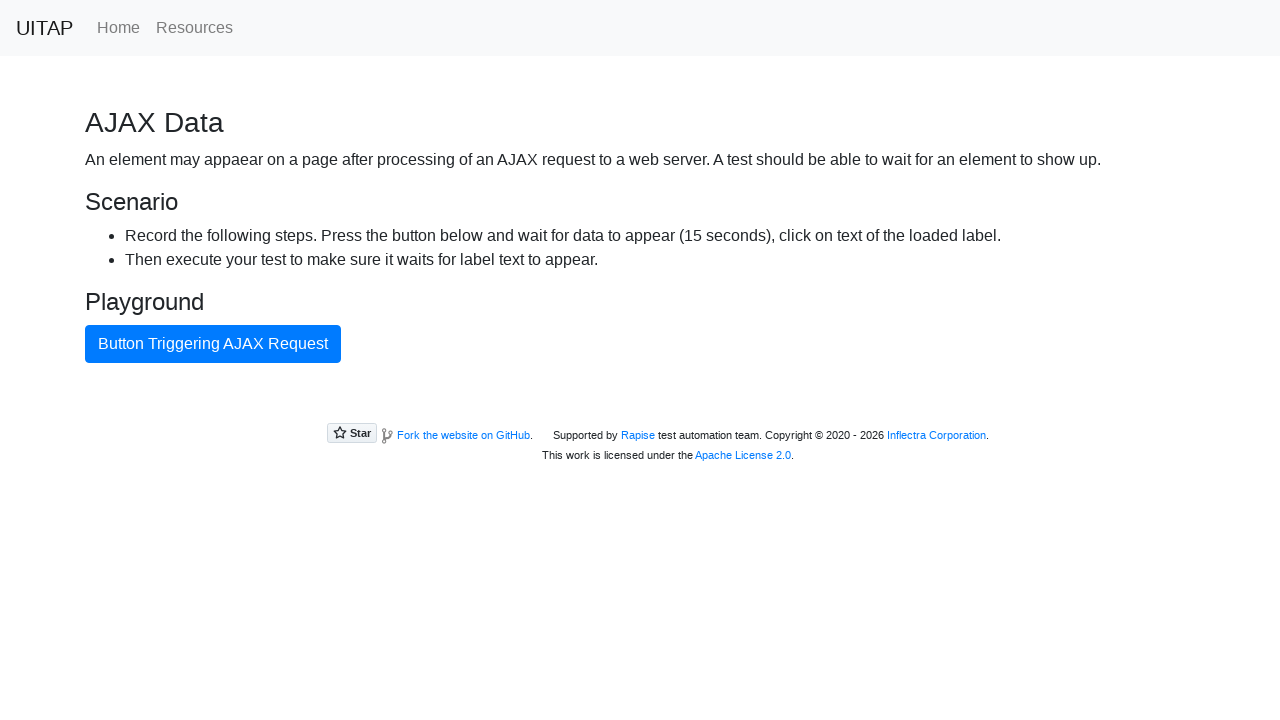

Clicked the AJAX button to trigger data loading at (213, 344) on #ajaxButton
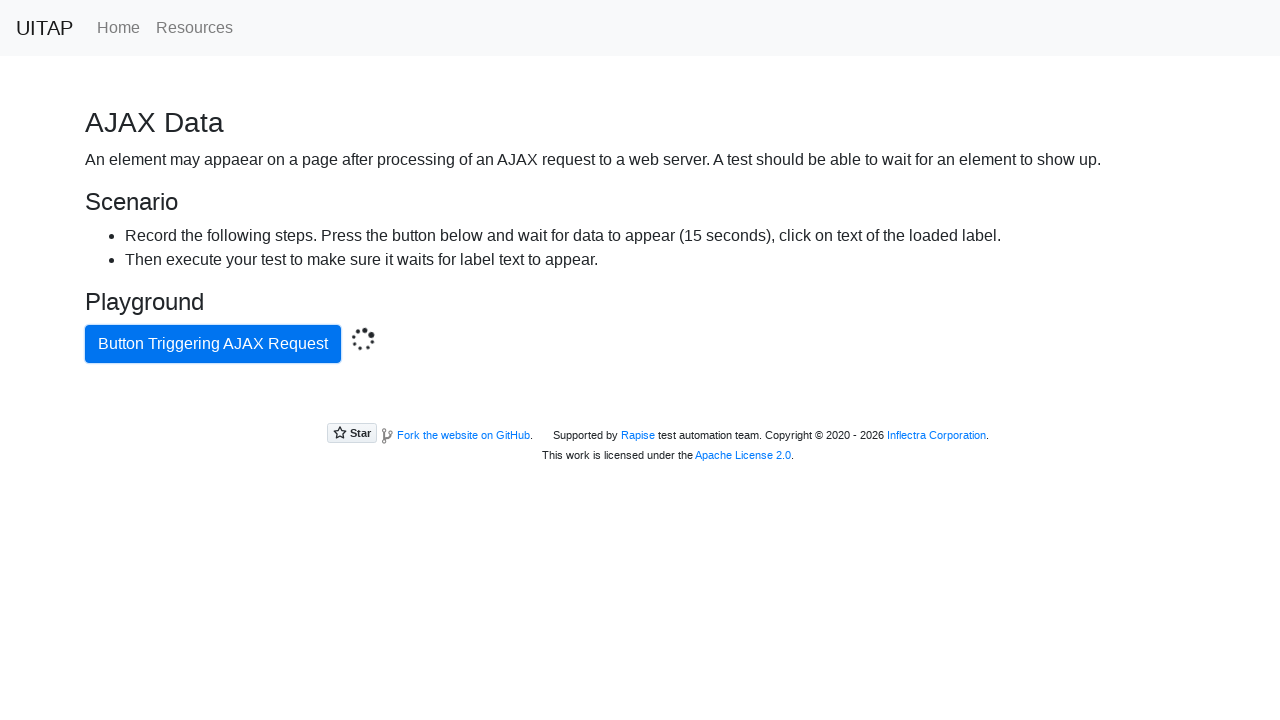

Success message appeared after AJAX request completed
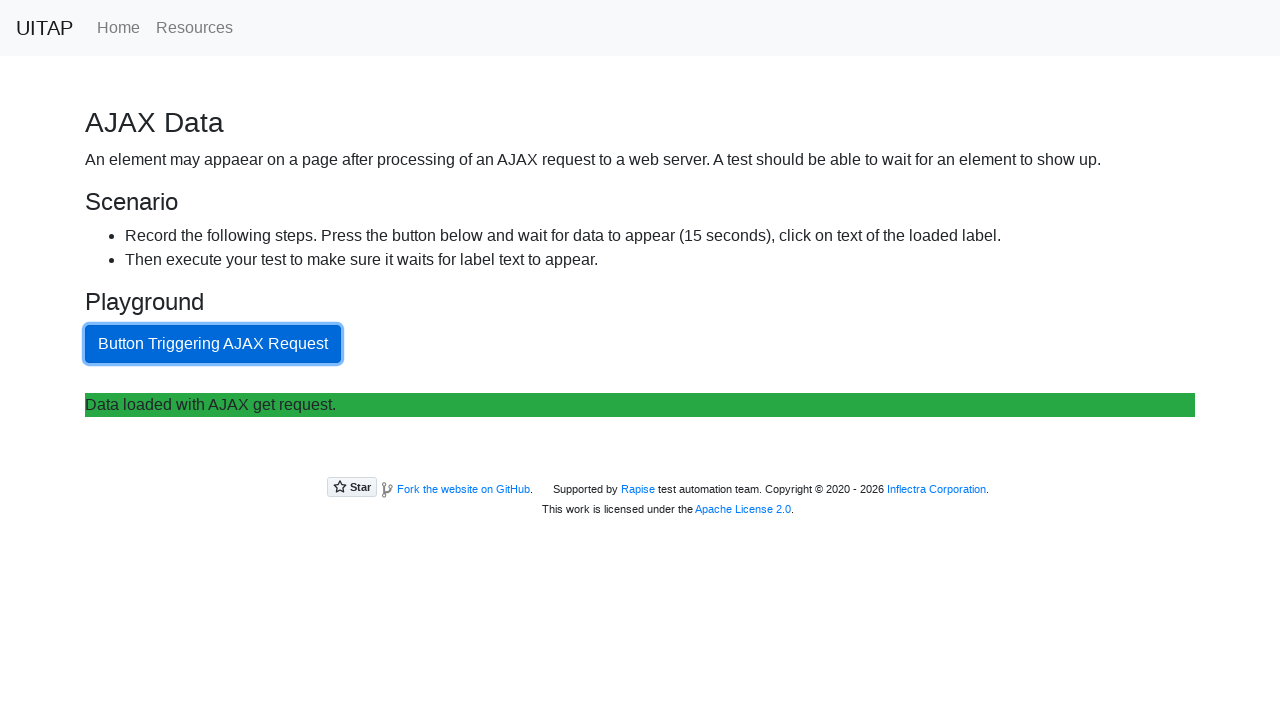

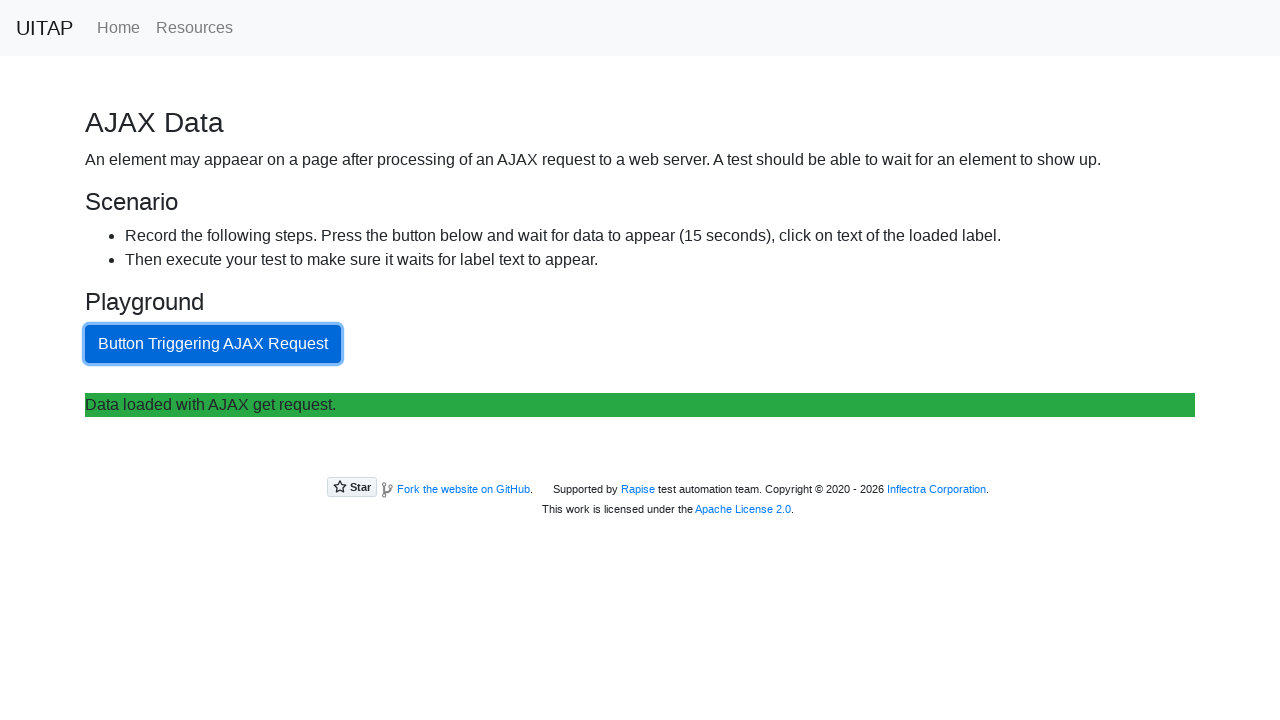